Navigates to OpenCart demo site with images disabled through browser configuration to test page loading without images

Starting URL: https://demo.opencart.com/

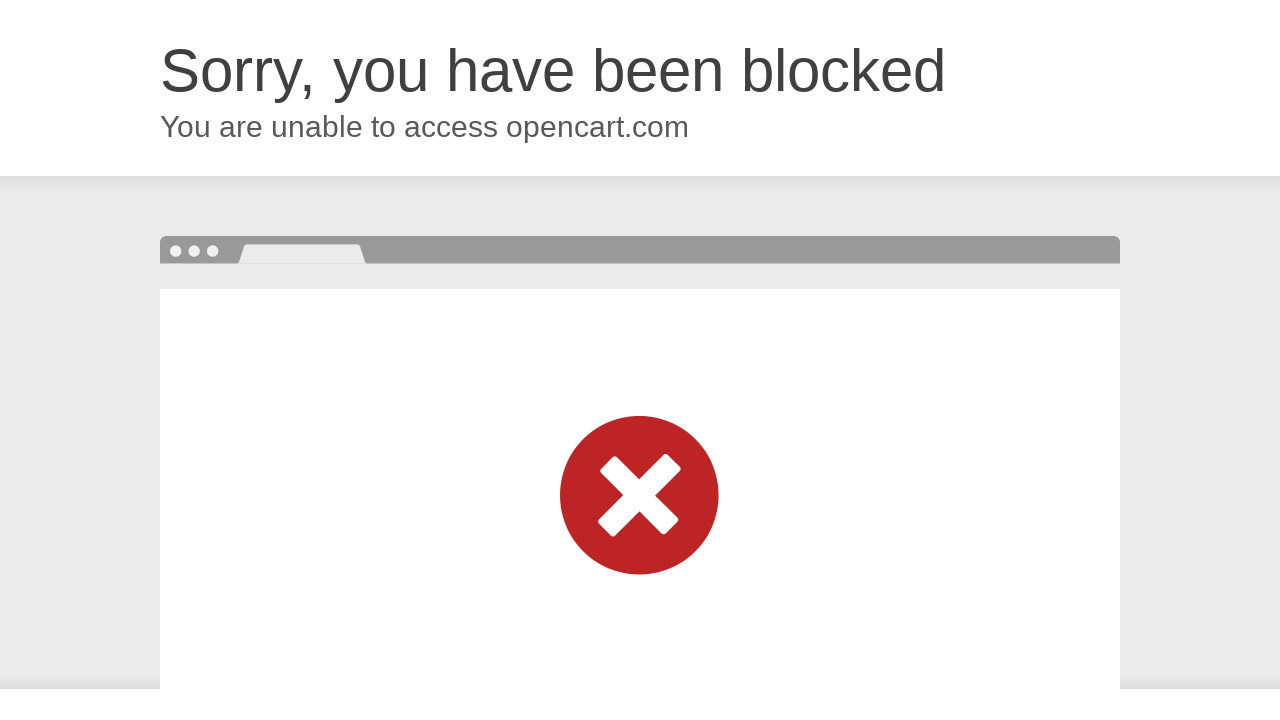

OpenCart demo site loaded with images disabled
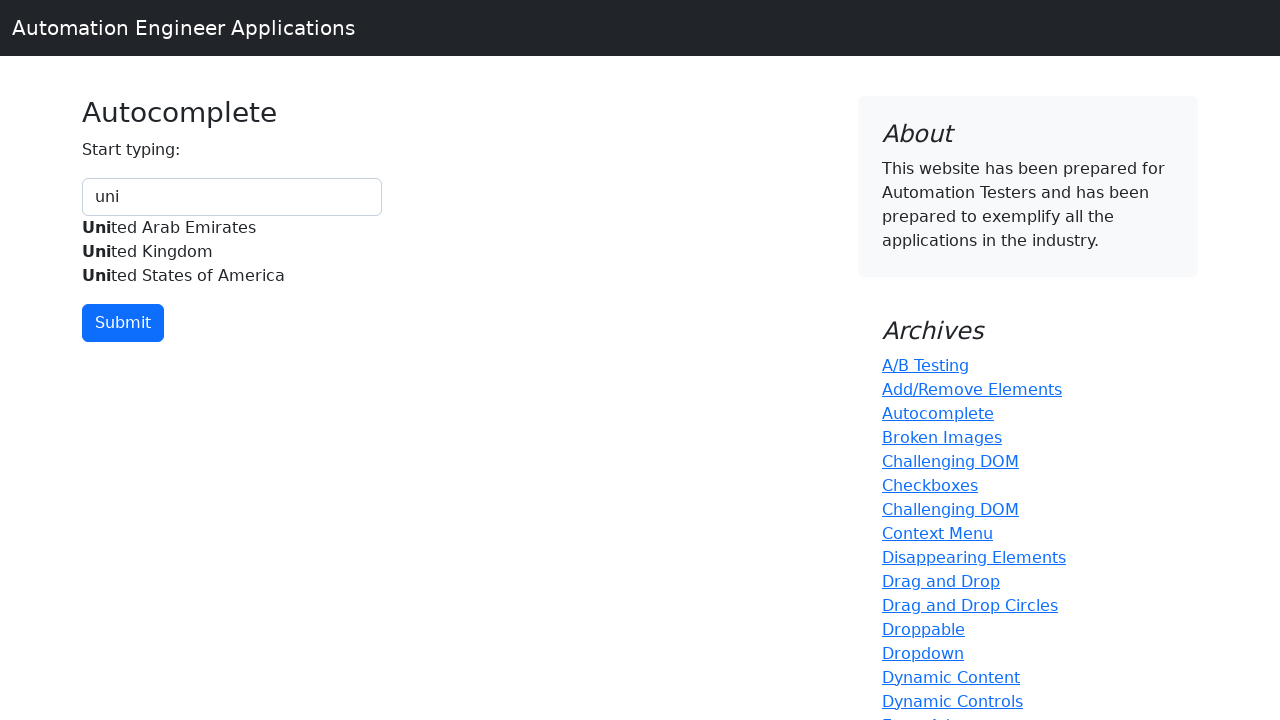

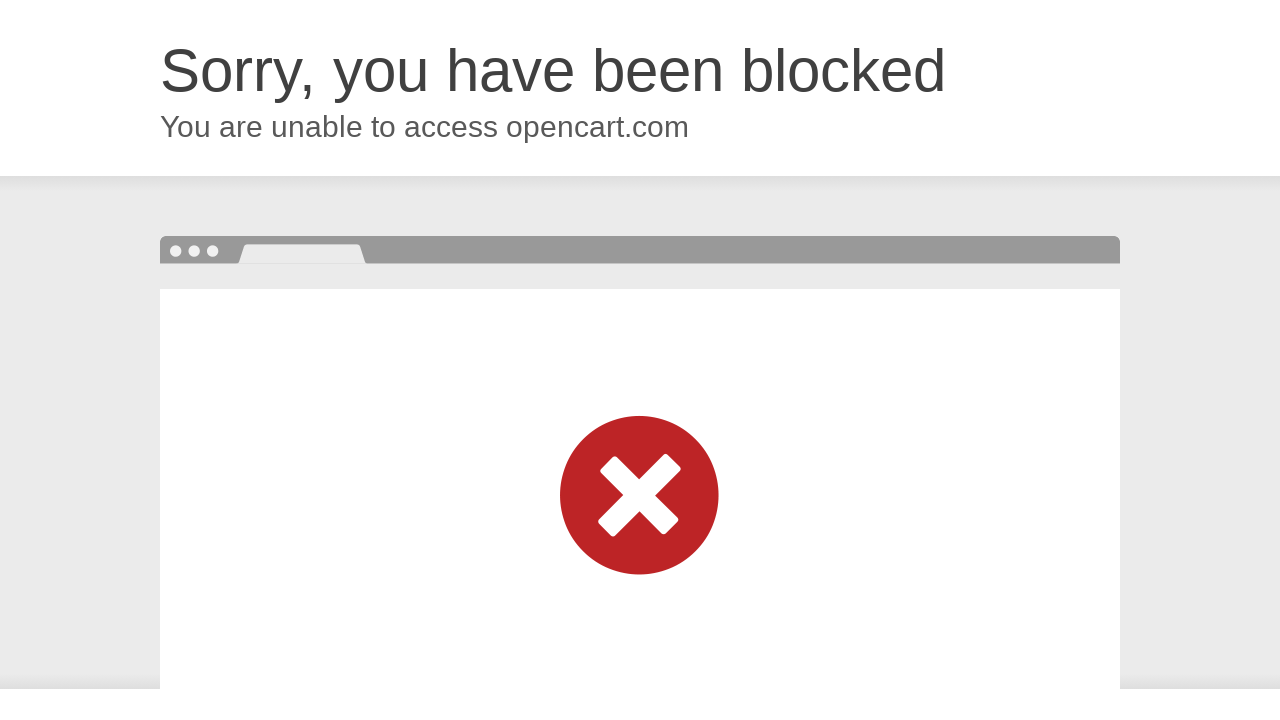